Navigates to an automation practice website and verifies the page loads successfully

Starting URL: https://rahulshettyacademy.com/AutomationPractice/

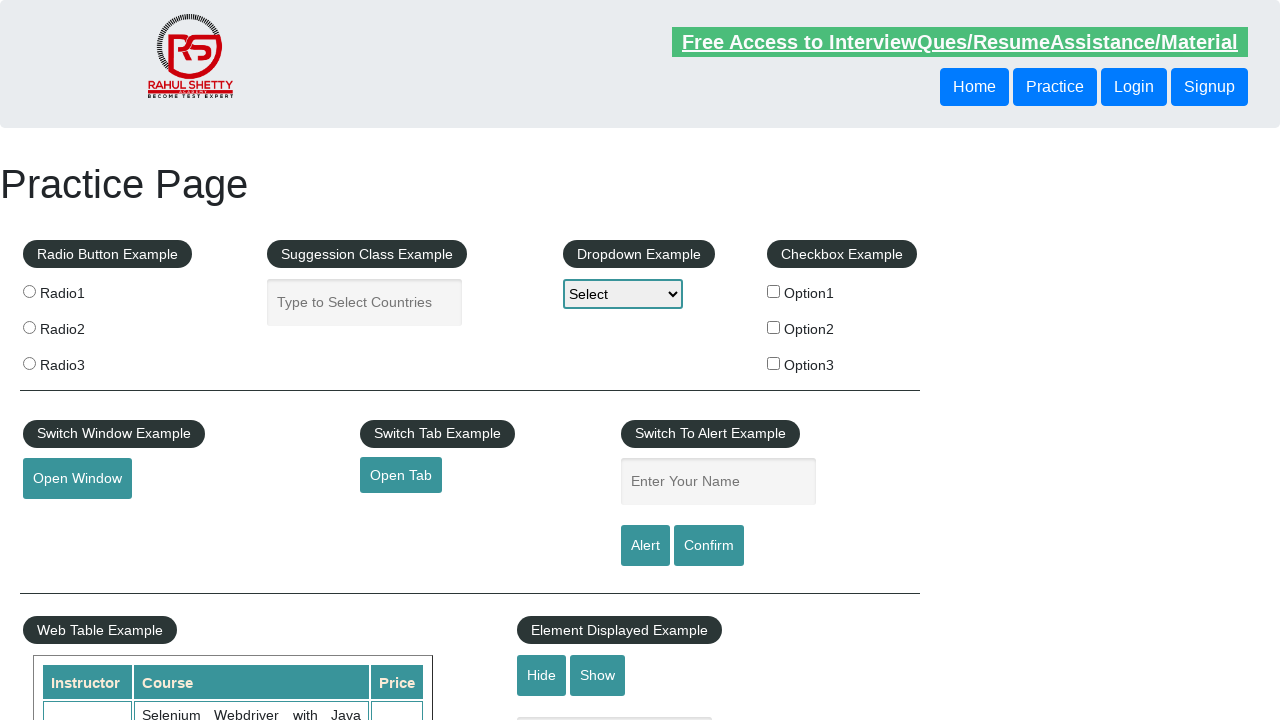

Waited for page to fully load with networkidle state
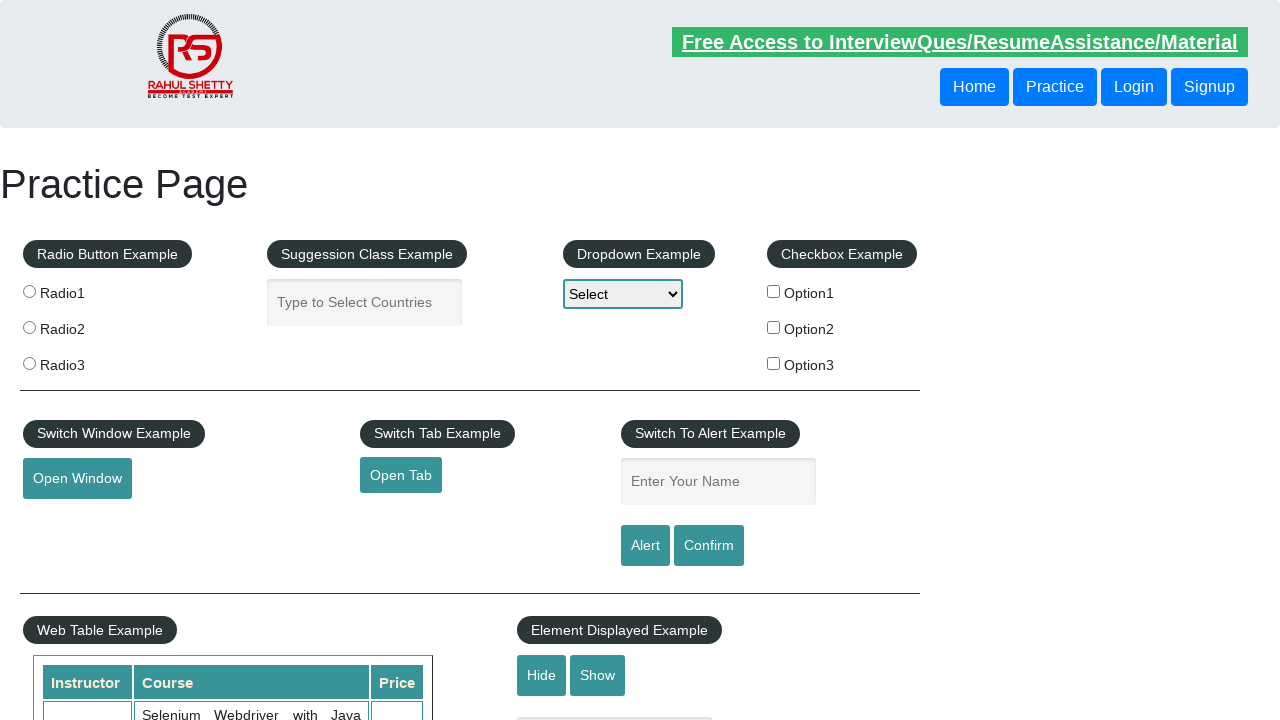

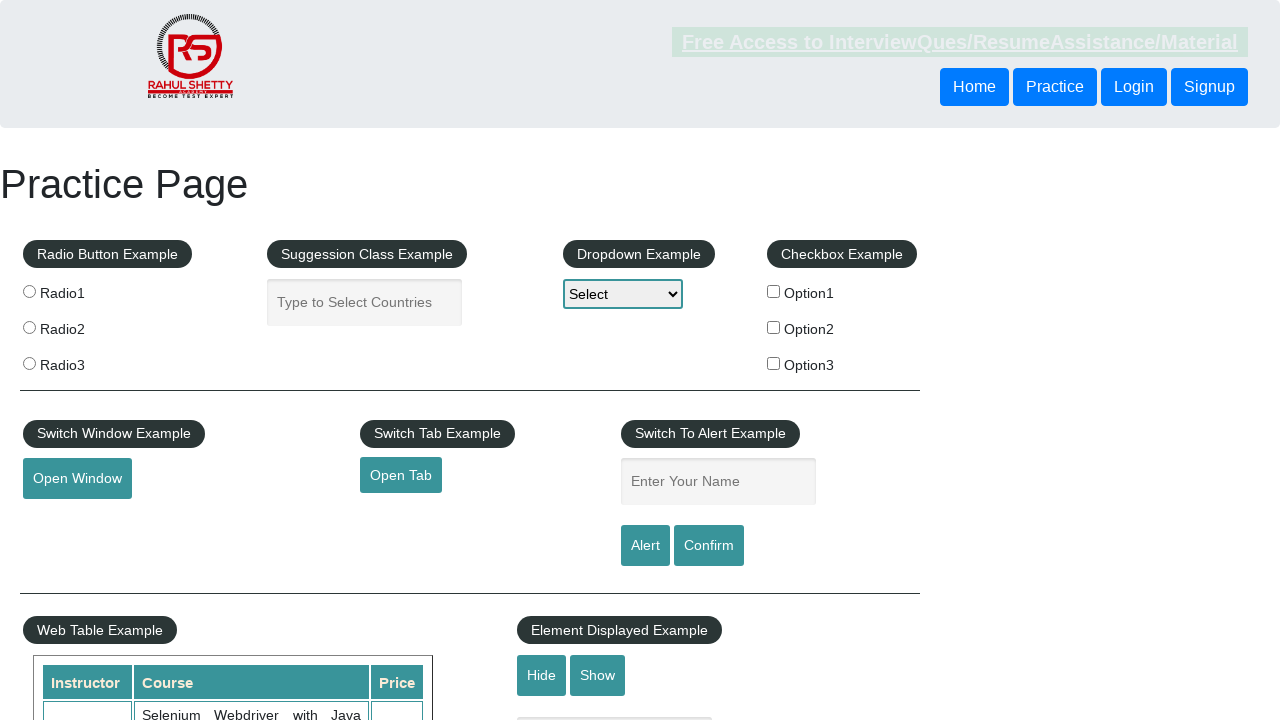